Tests click-and-hold, move, and release mouse actions for drag and drop functionality

Starting URL: https://crossbrowsertesting.github.io/drag-and-drop

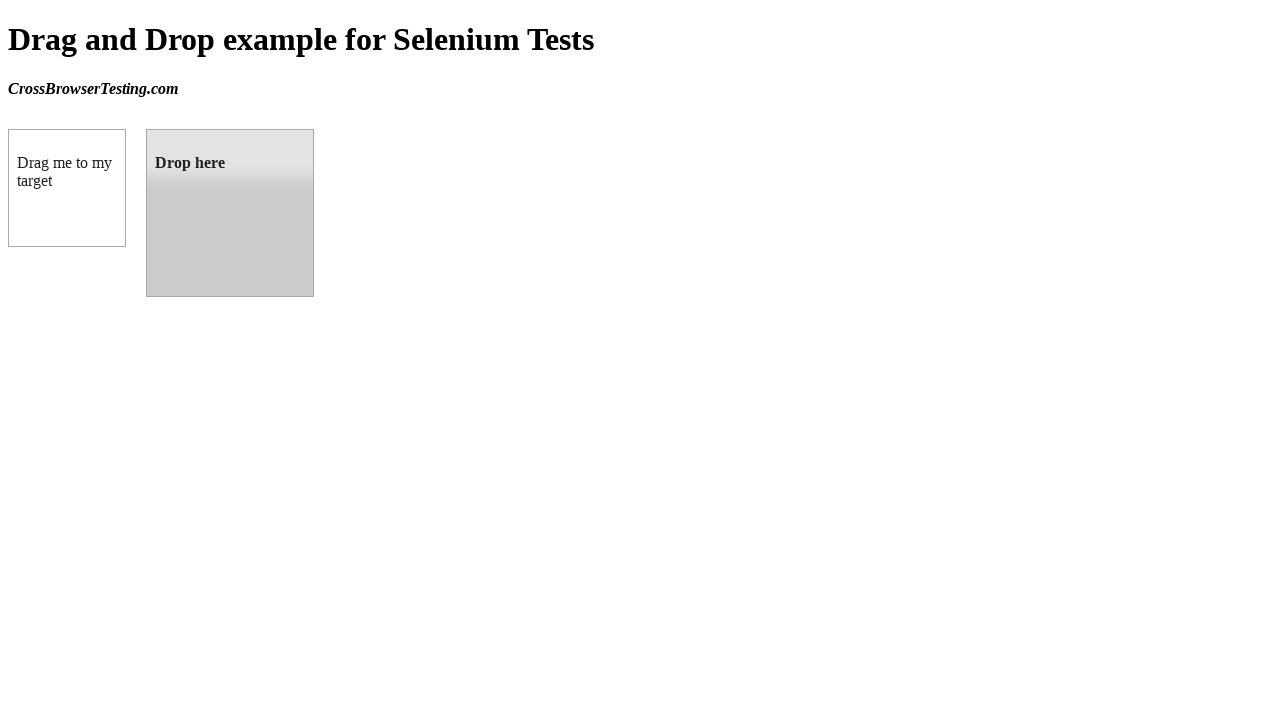

Located draggable source element
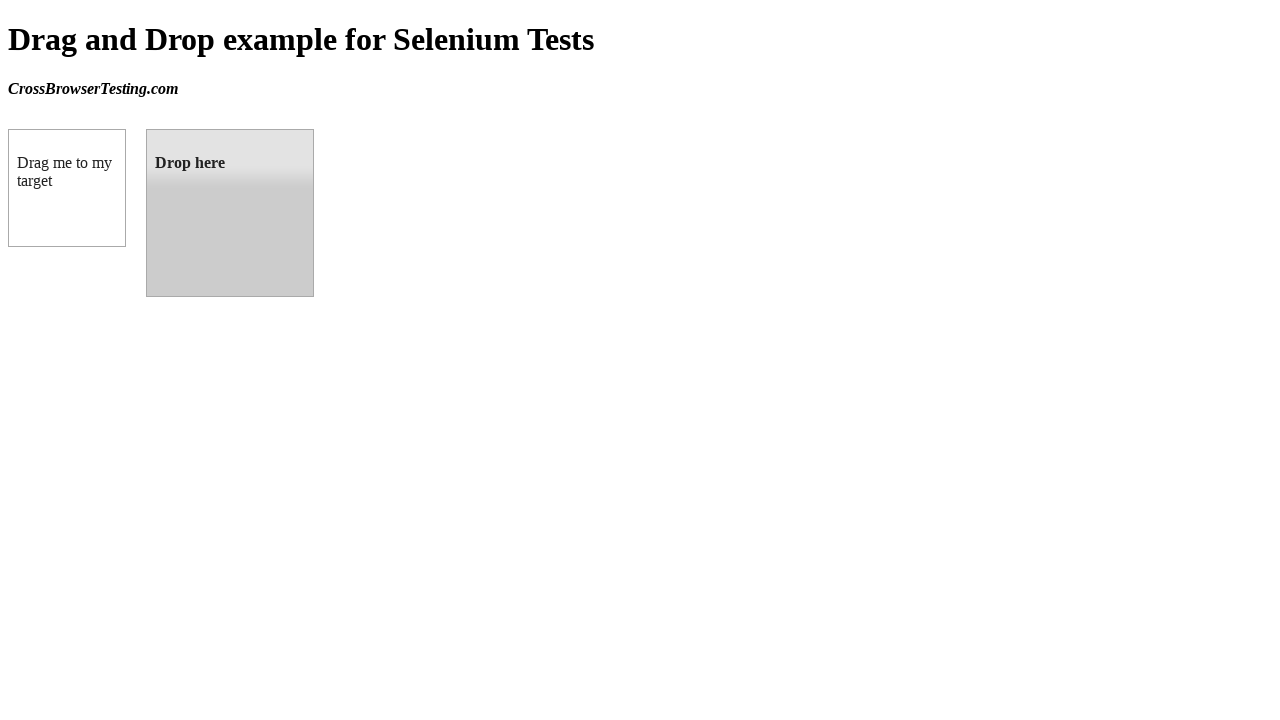

Located droppable target element
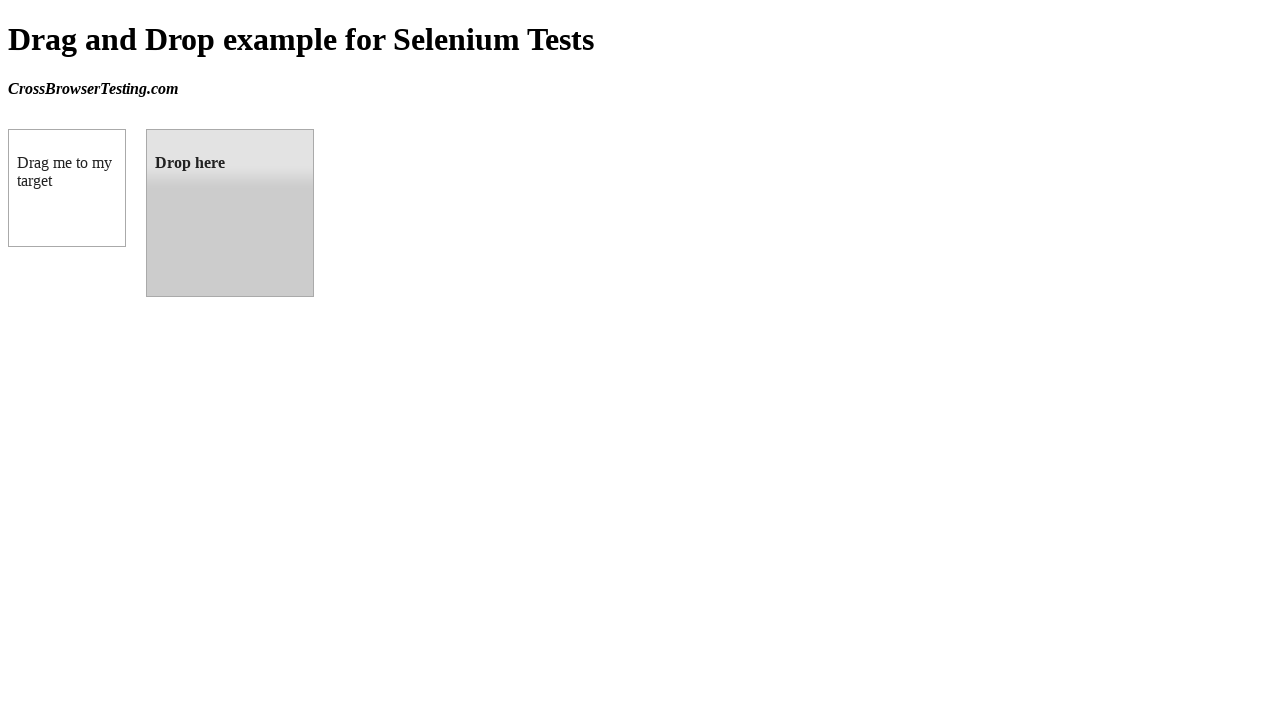

Retrieved bounding box for source element
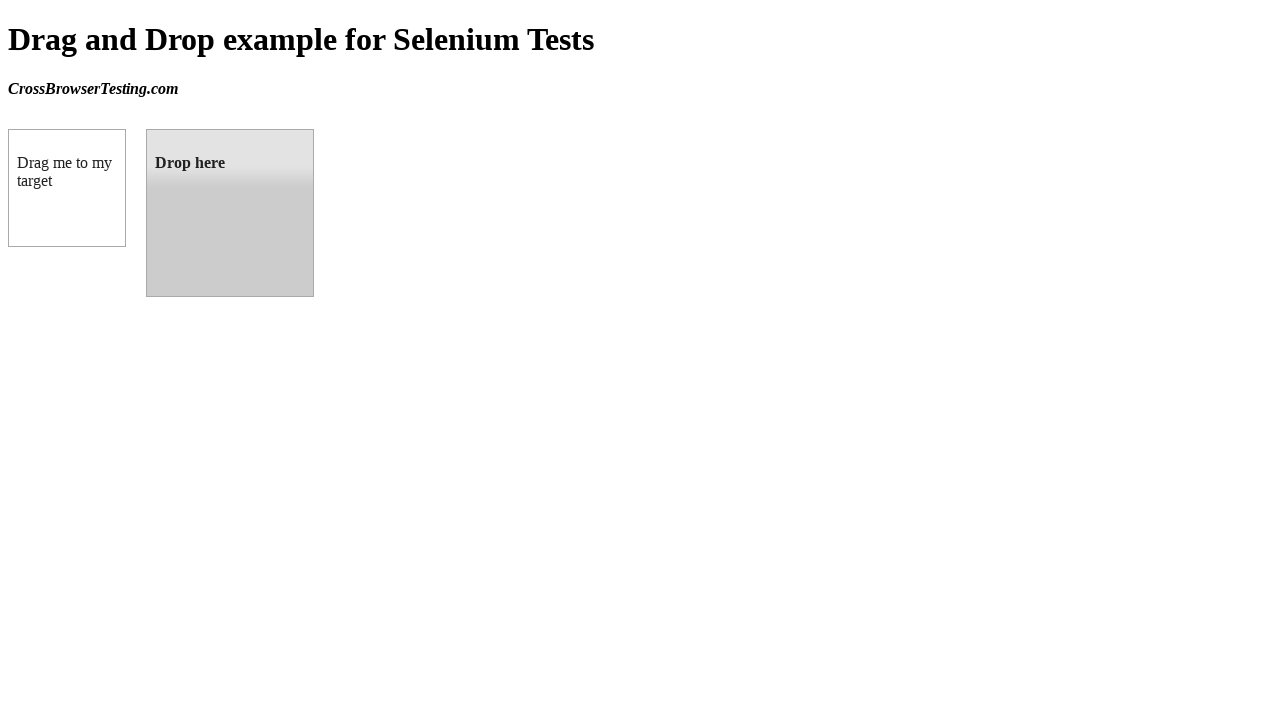

Retrieved bounding box for target element
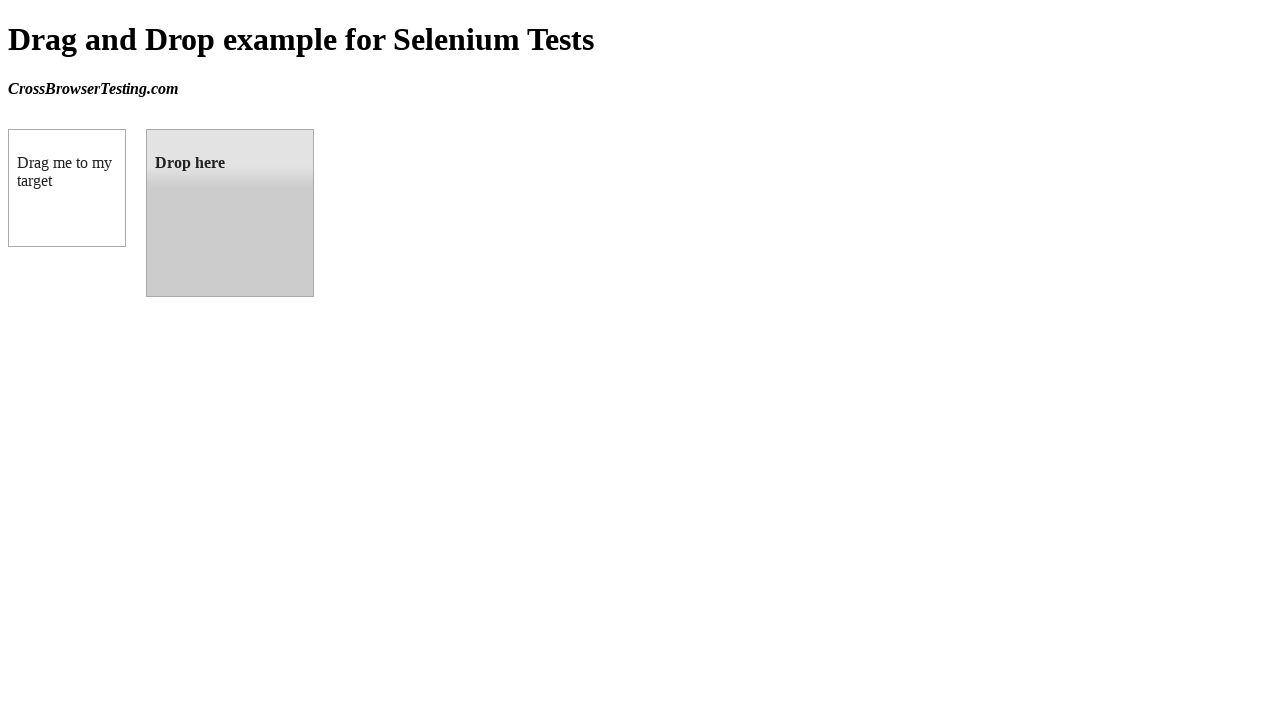

Moved mouse to center of source element at (67, 188)
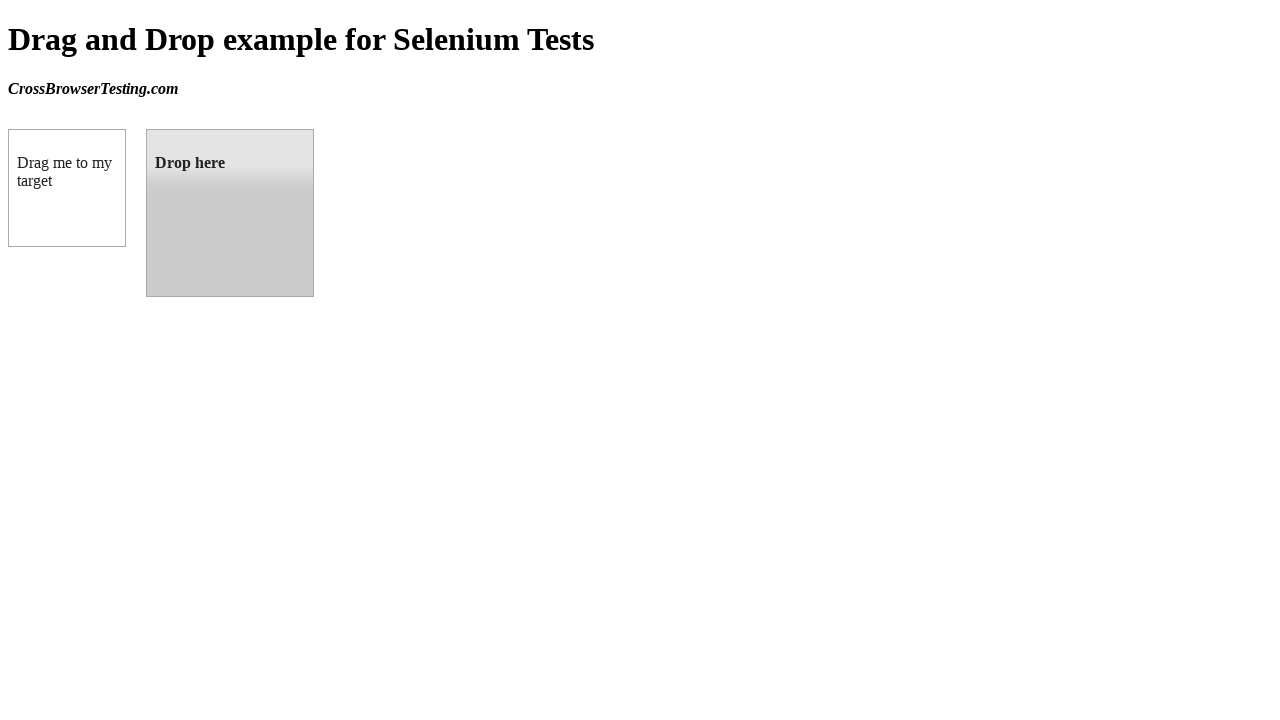

Pressed mouse button down on source element at (67, 188)
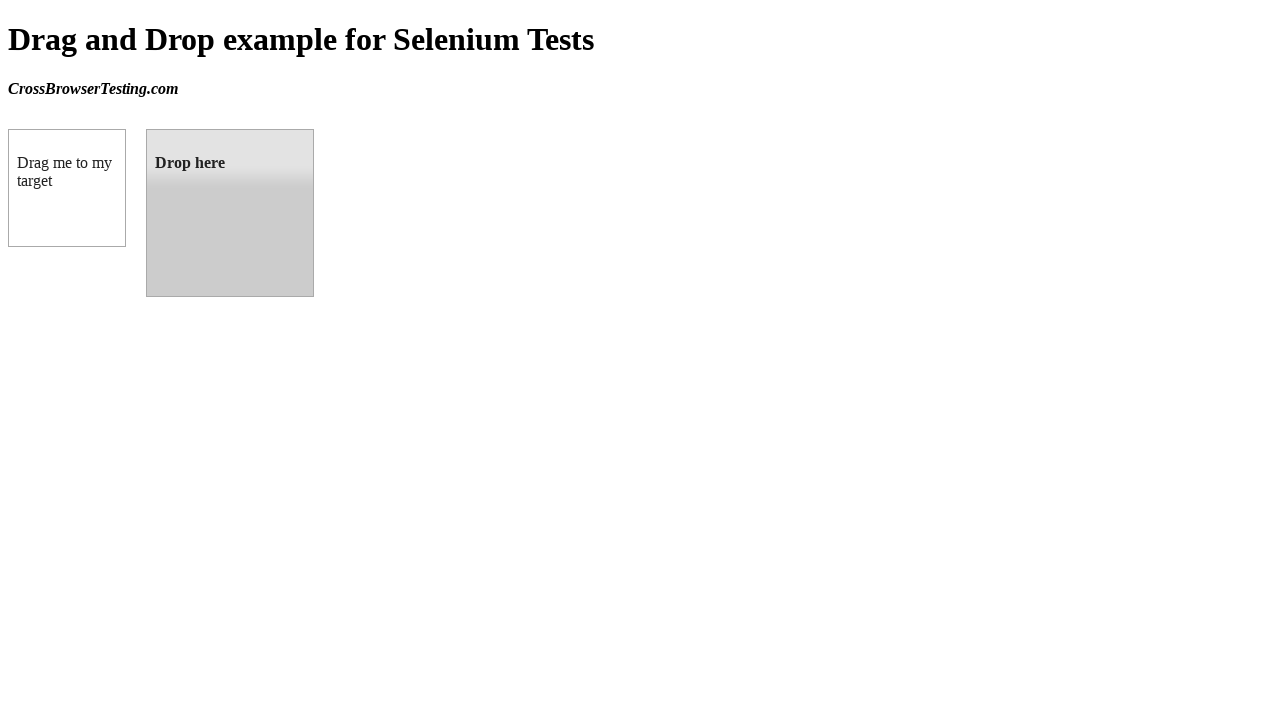

Moved mouse to center of target element while holding button at (230, 213)
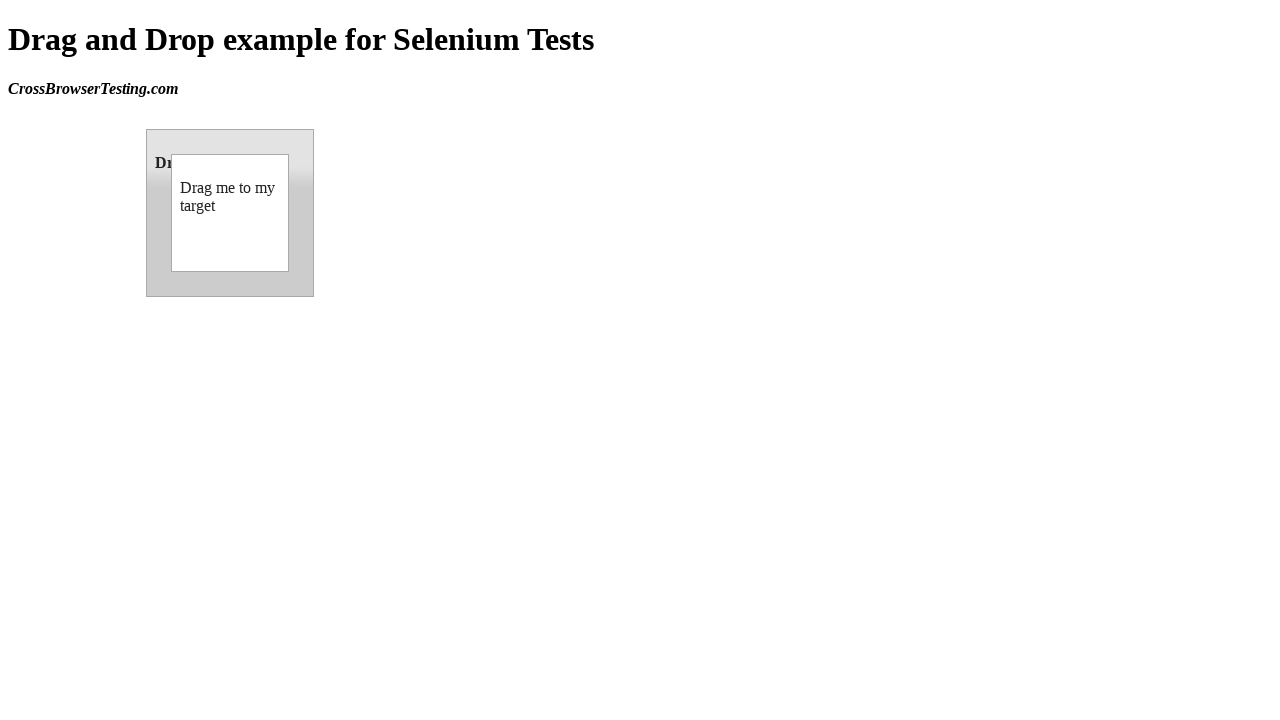

Released mouse button to complete drag and drop at (230, 213)
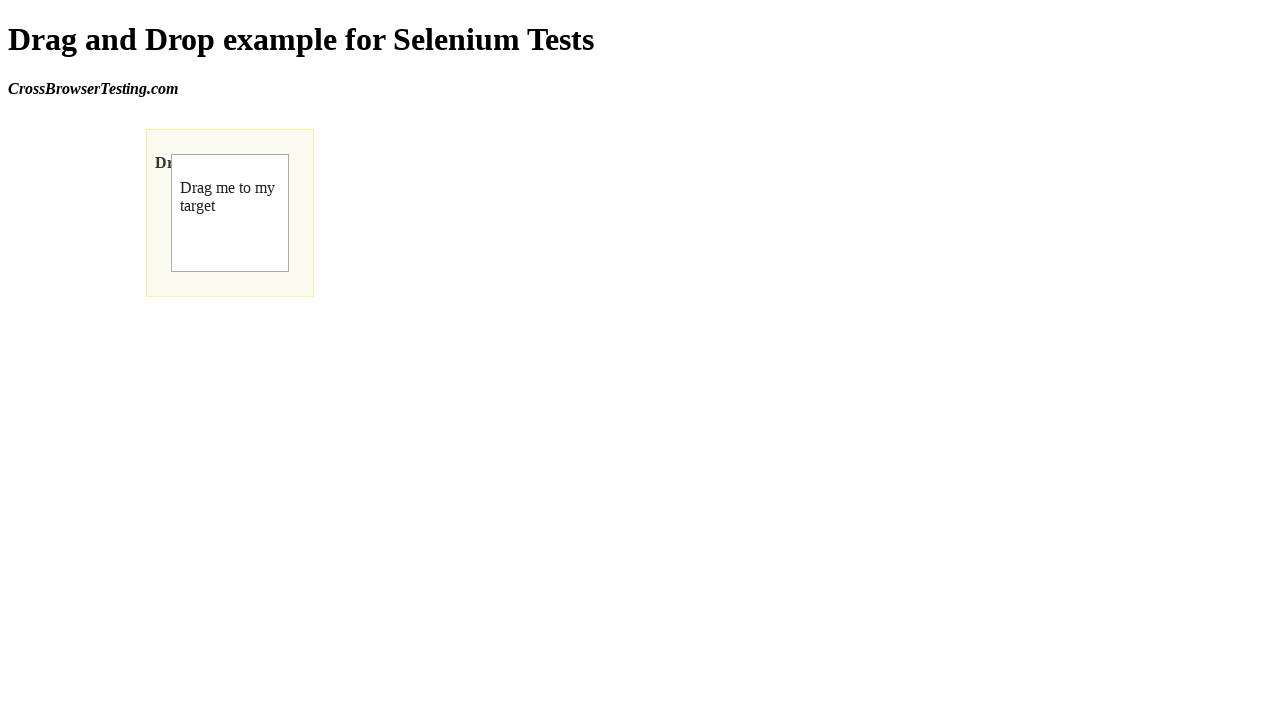

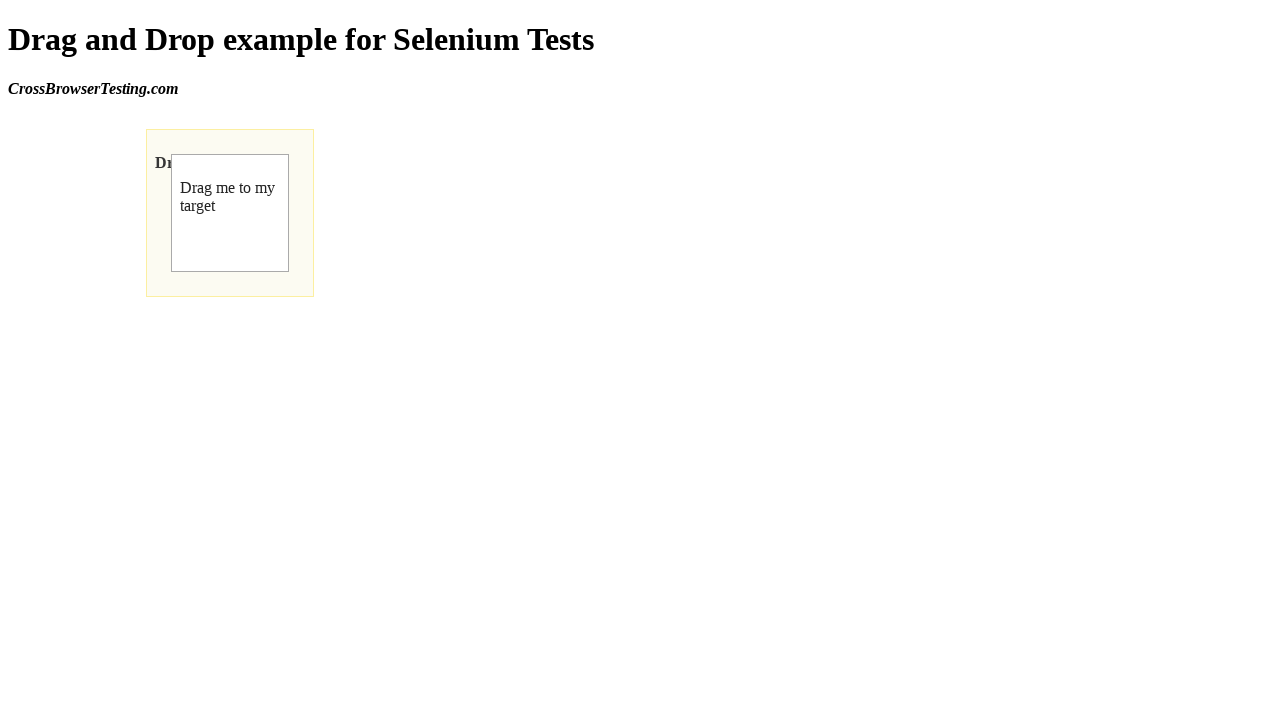